Tests explicit wait with a custom expected condition by clicking a resend button, waiting for the message element to appear, and verifying the message content.

Starting URL: https://eviltester.github.io/supportclasses/#2000

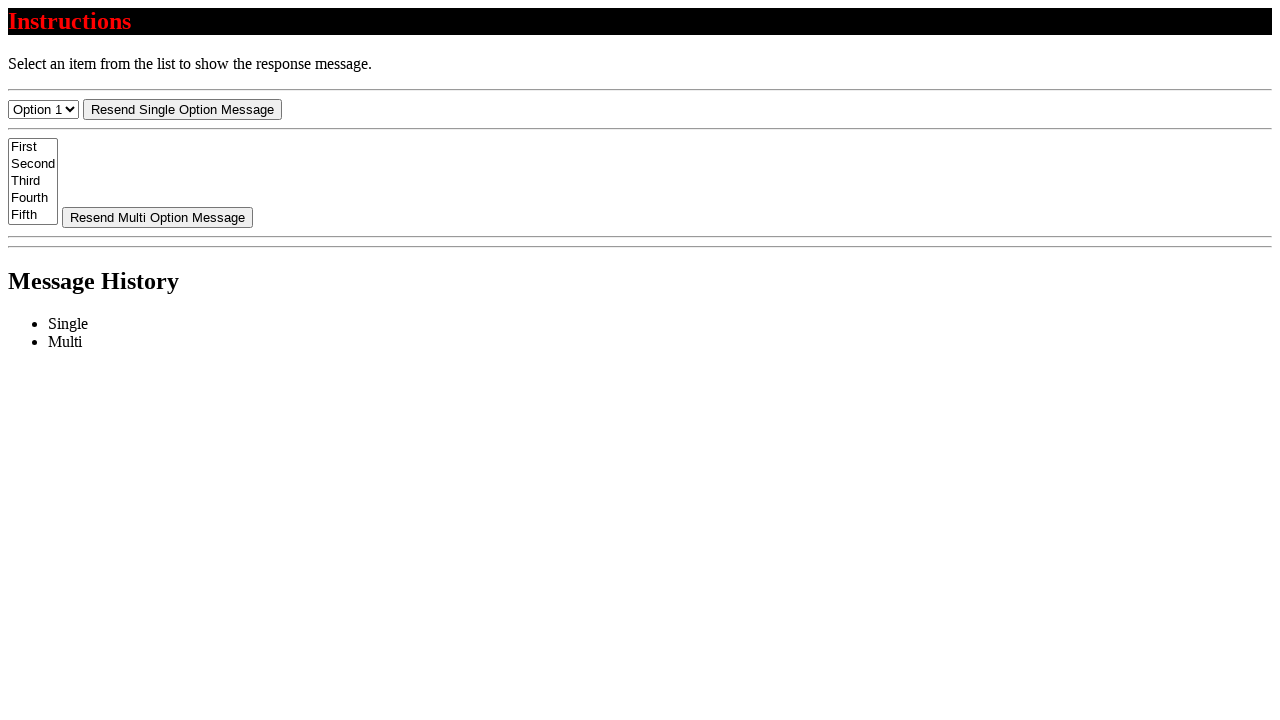

Clicked resend button at (182, 109) on #resend-select
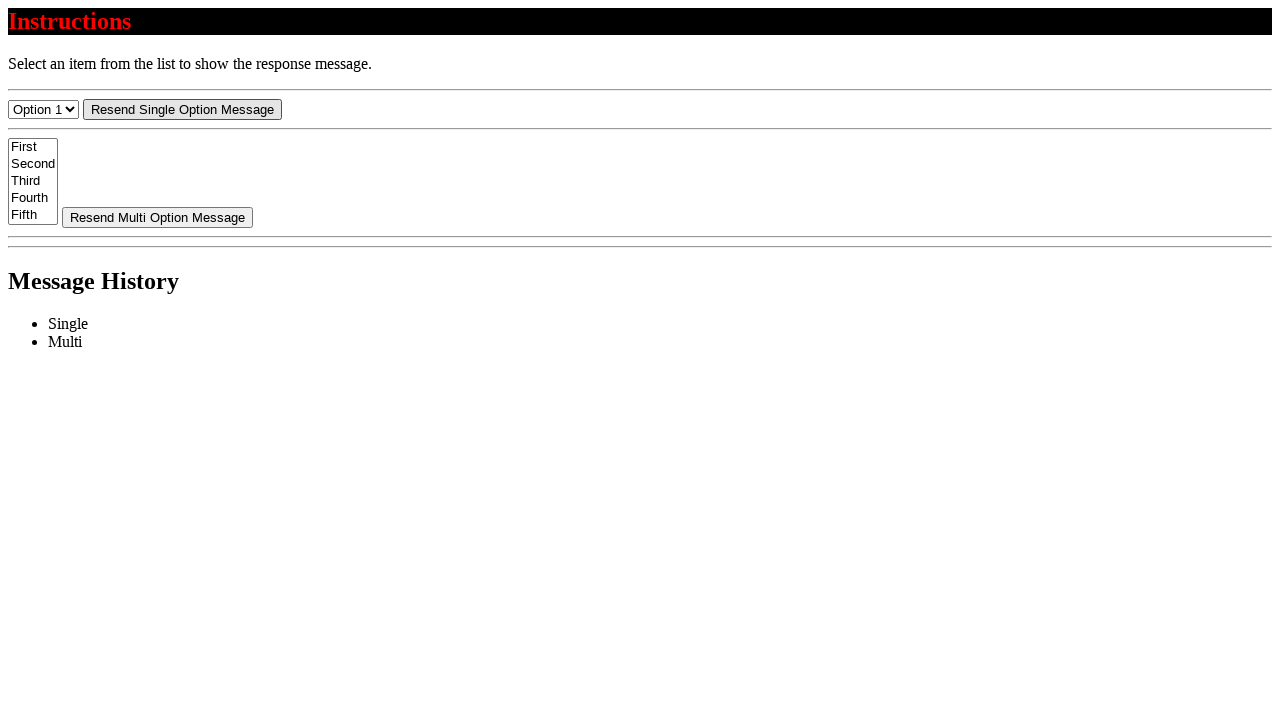

Waited for message element to appear
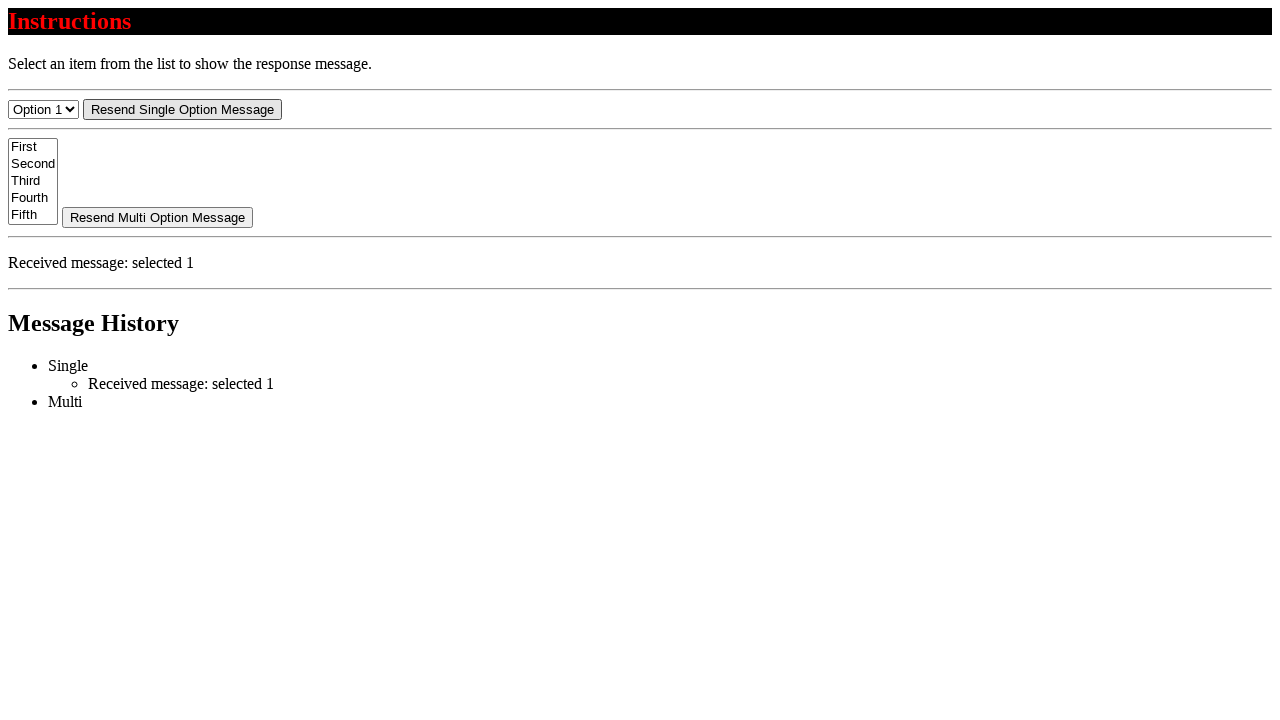

Located first message element
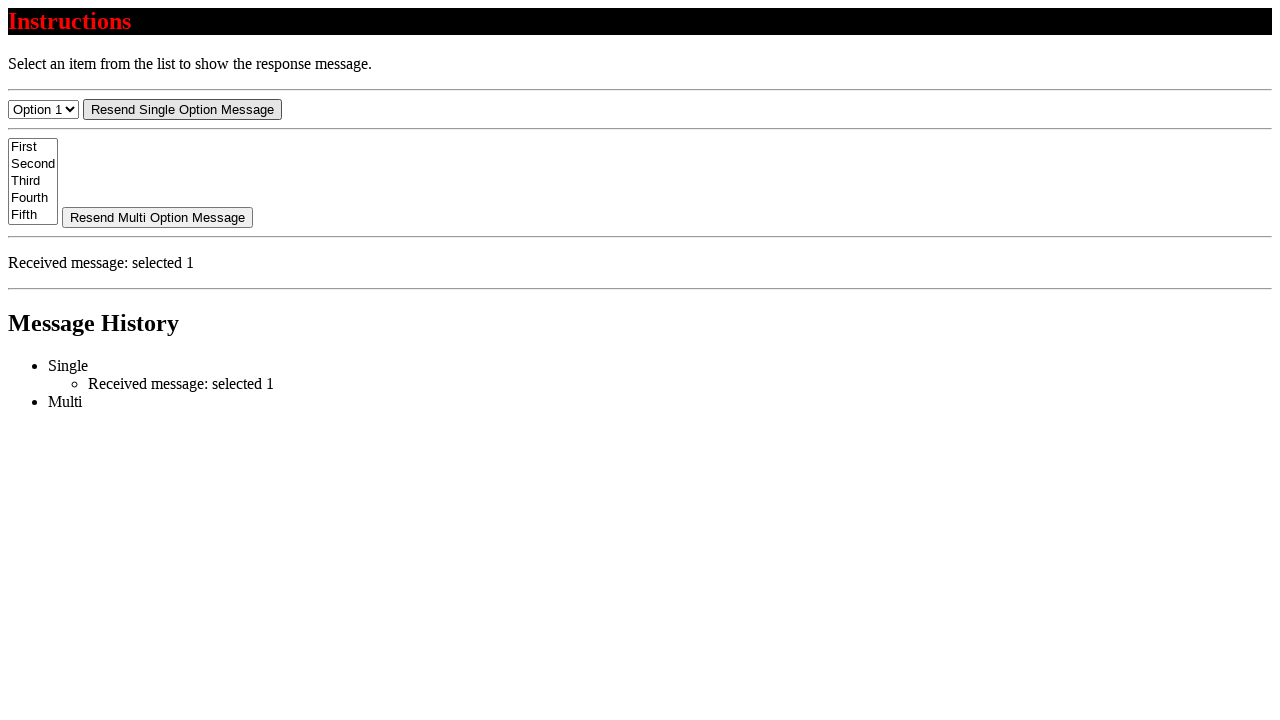

Retrieved message text: 'Received message: selected 1'
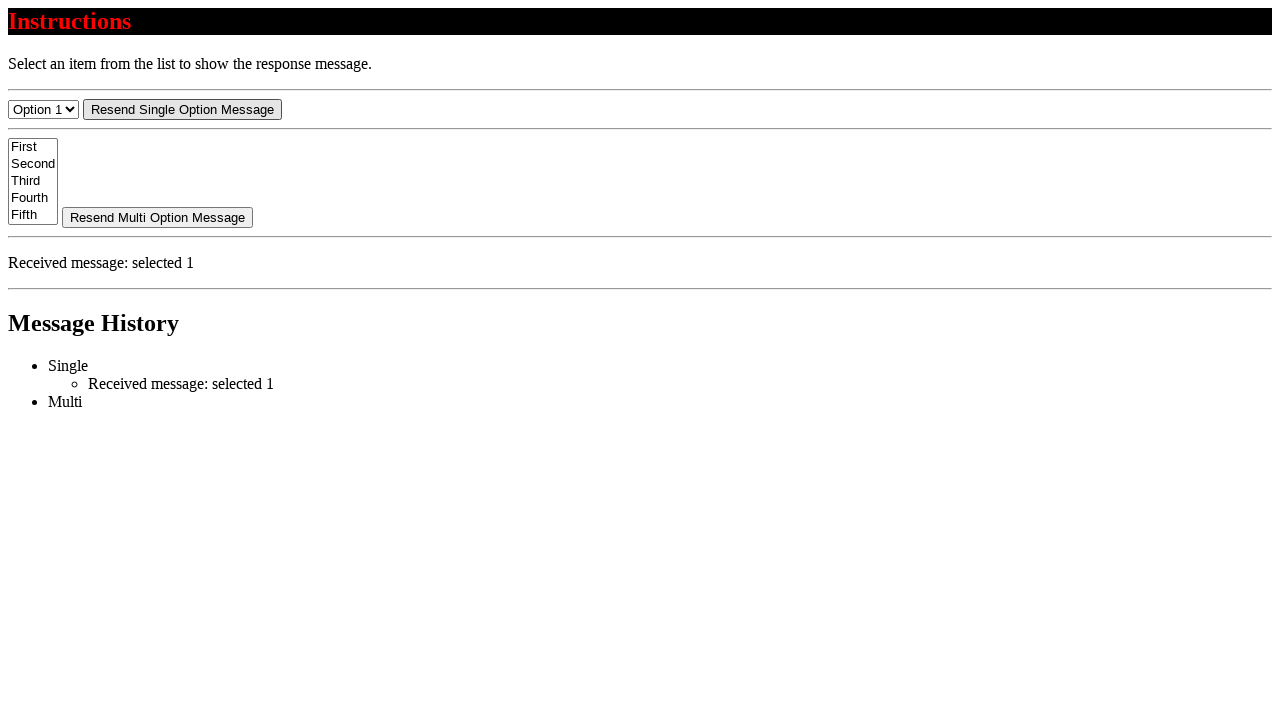

Verified message starts with 'Received message:'
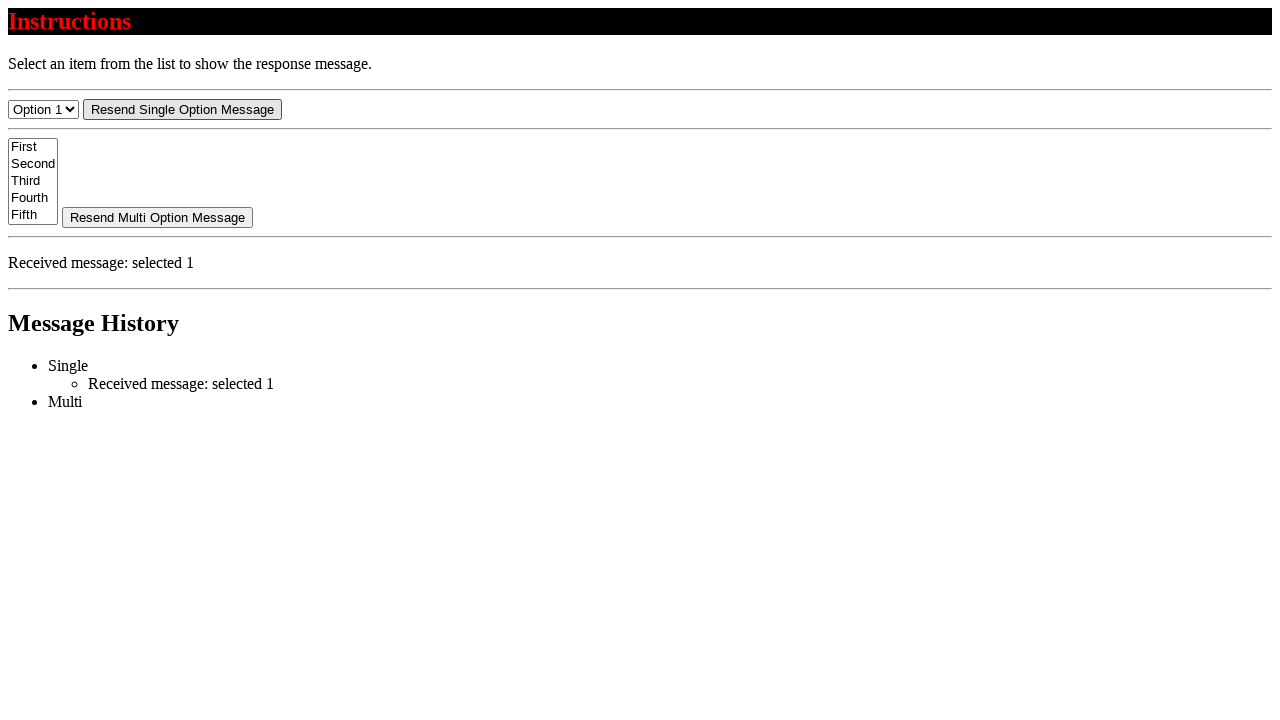

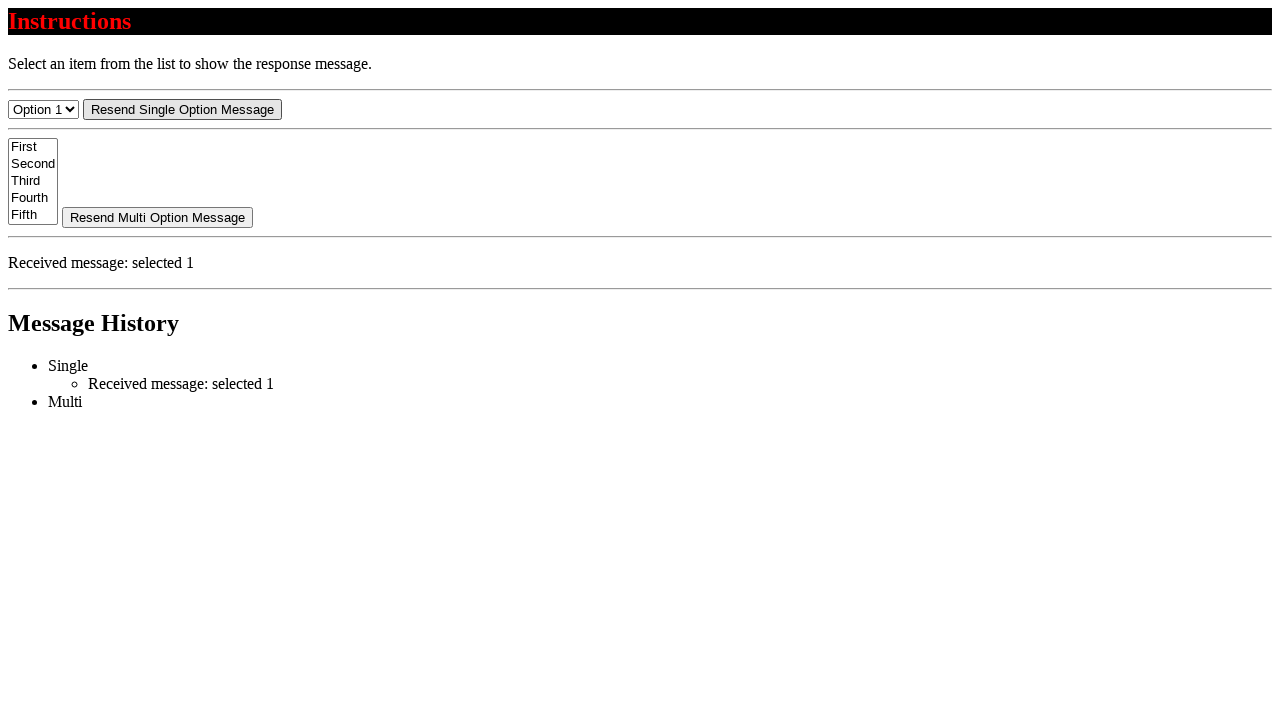